Tests form filling with copy-paste functionality by filling user details, copying the current address, and pasting it into permanent address field

Starting URL: https://demoqa.com/text-box

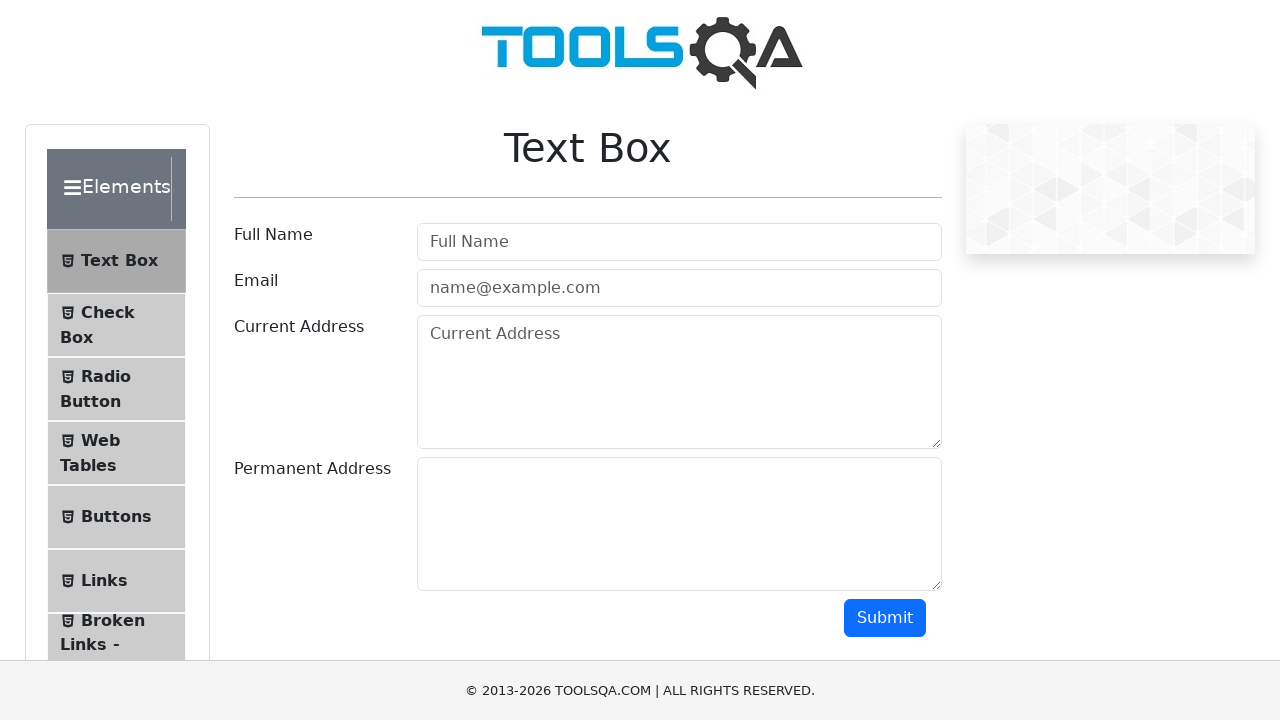

Scrolled down 200px to view the form better
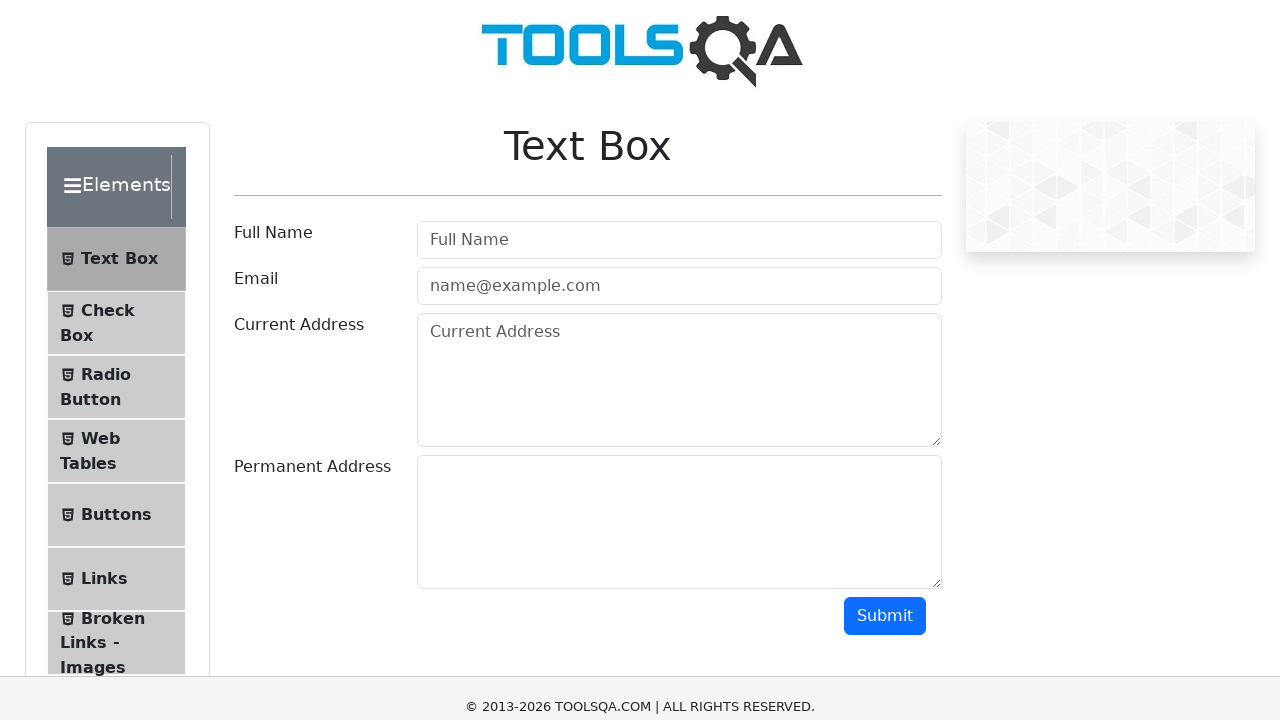

Filled user name field with 'Karthik S' on #userName
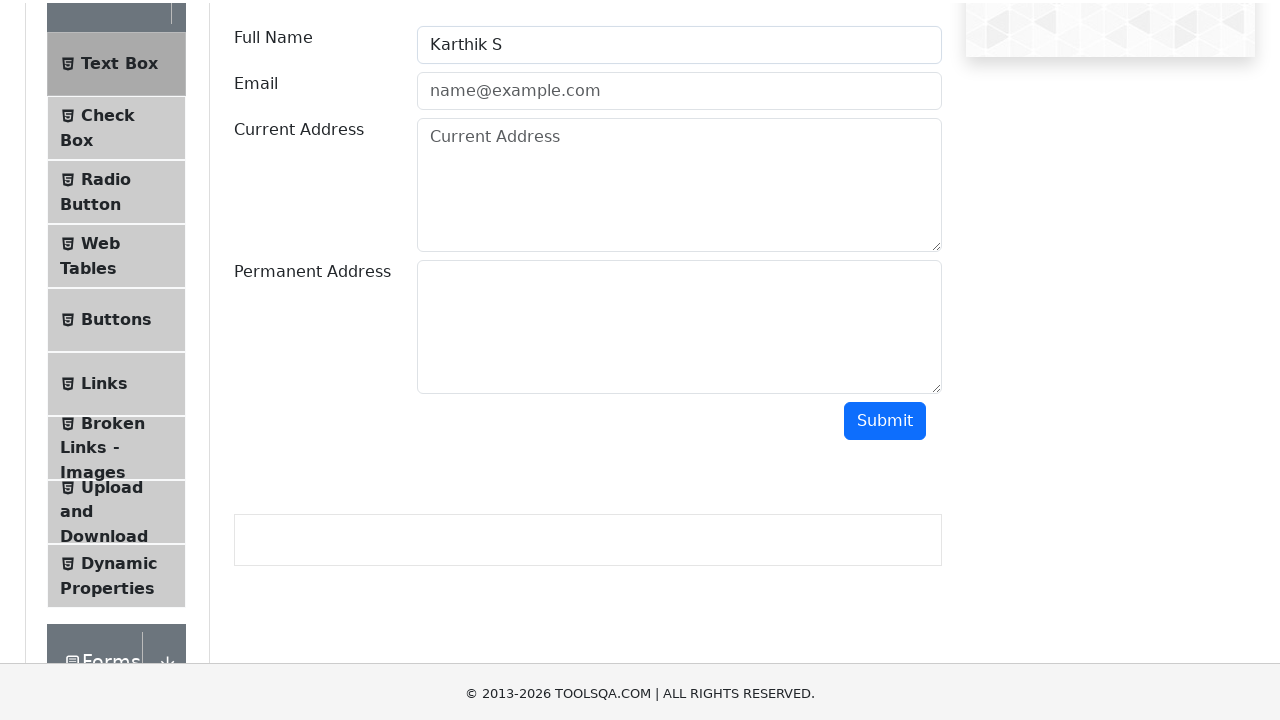

Filled email field with 'karthiks_27@outlook.com' on #userEmail
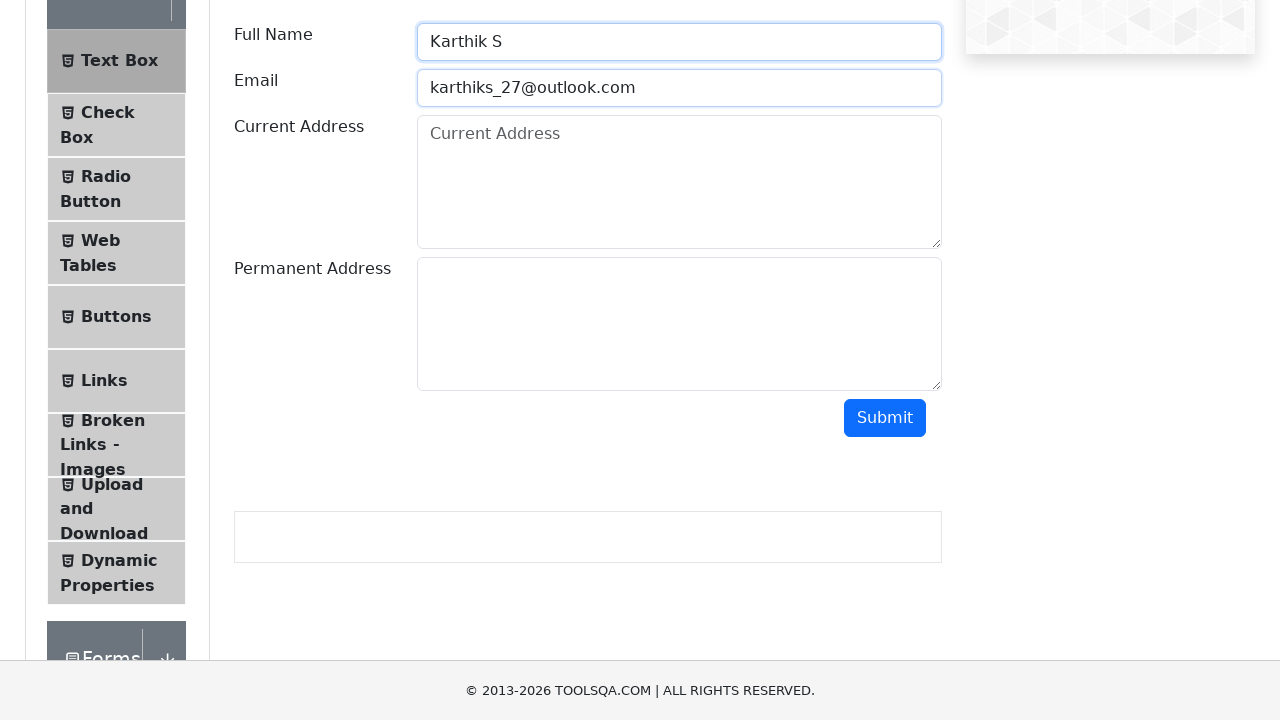

Filled current address field with complete address on #currentAddress
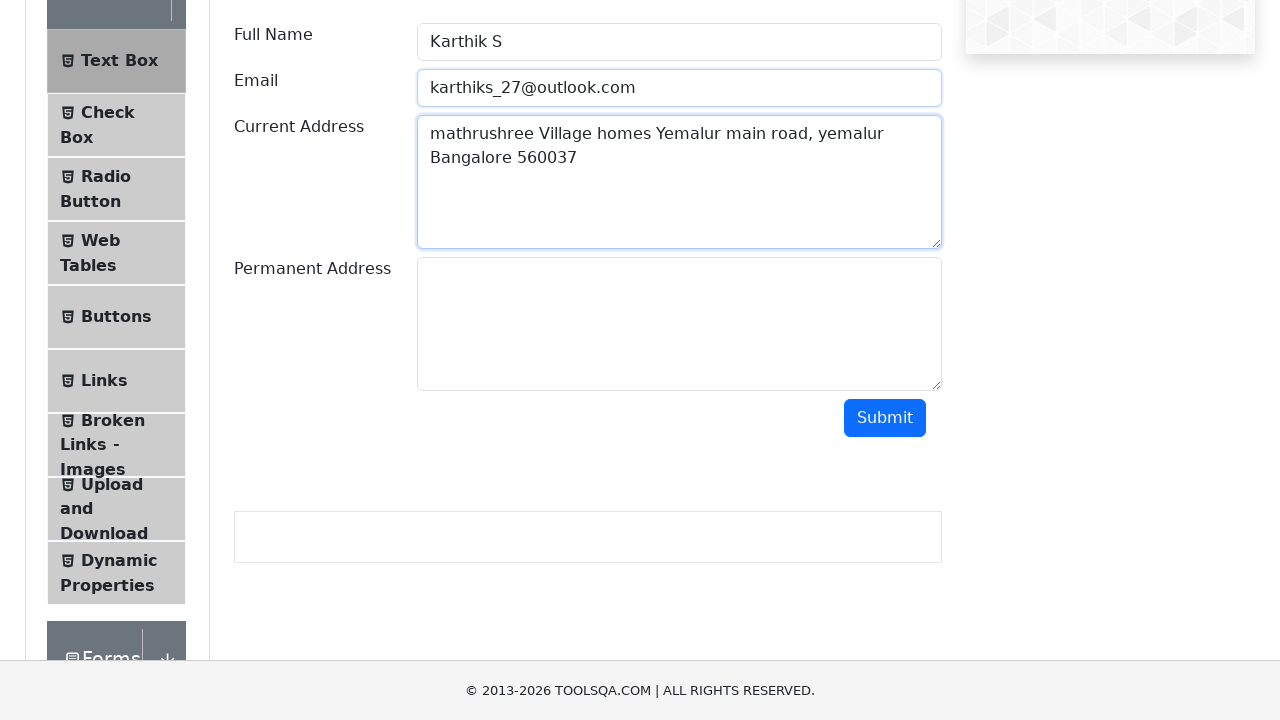

Focused on current address field on #currentAddress
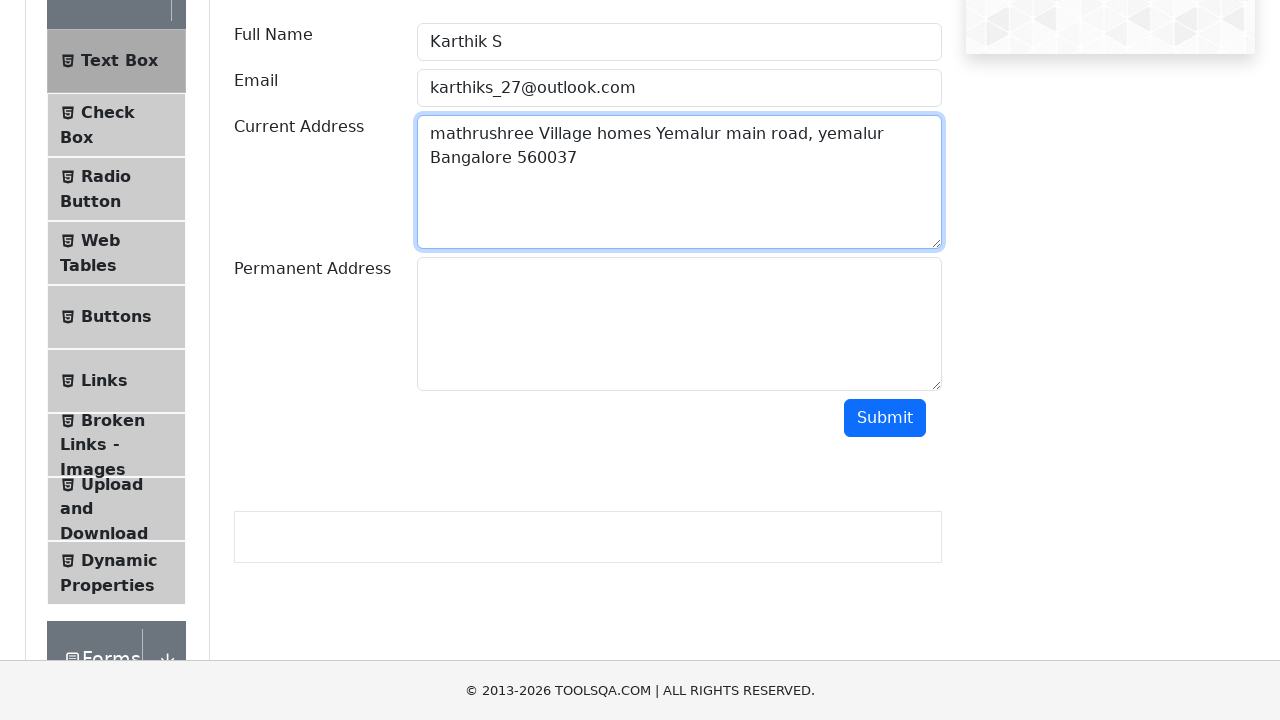

Selected all text in current address field using Ctrl+A
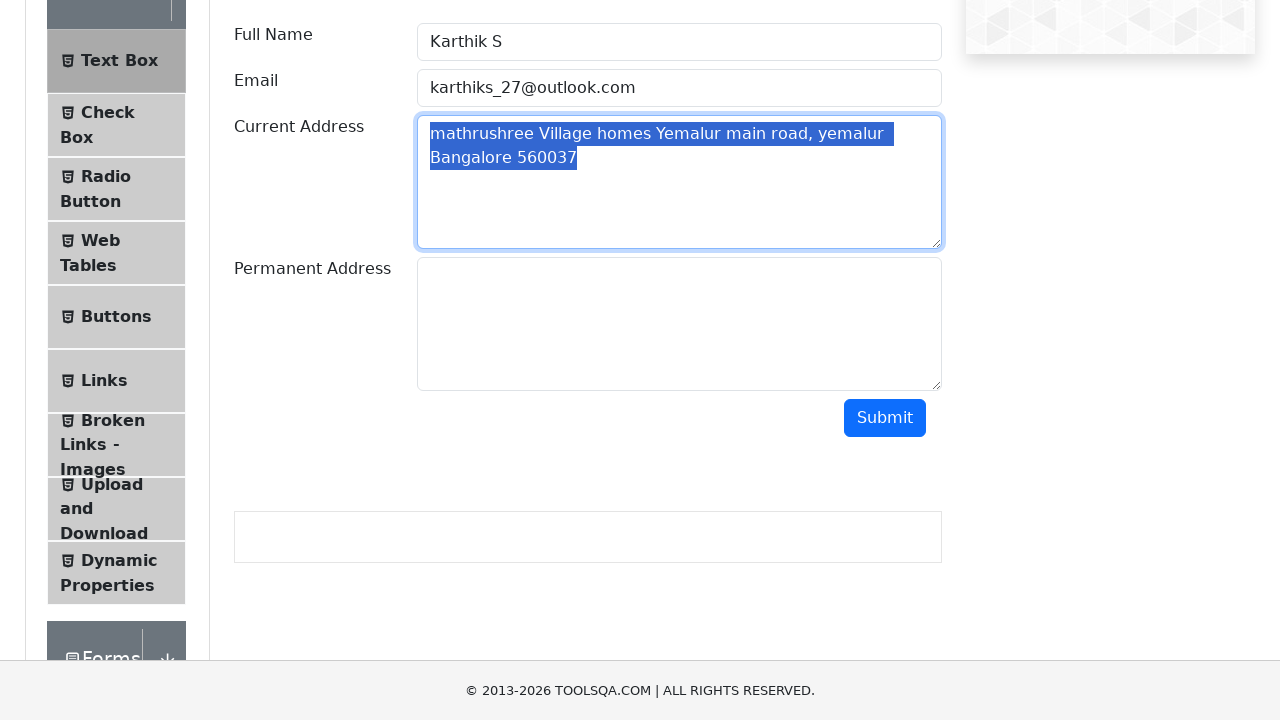

Copied selected text from current address using Ctrl+C
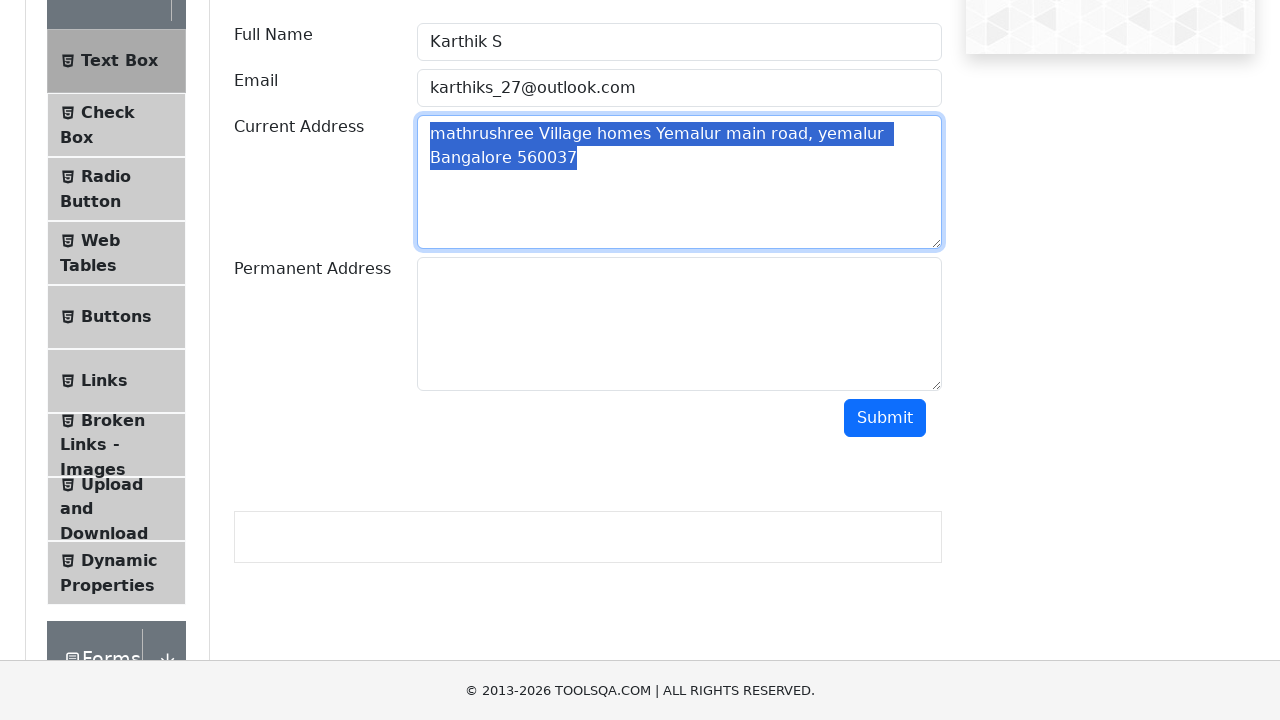

Navigated to permanent address field using Tab key
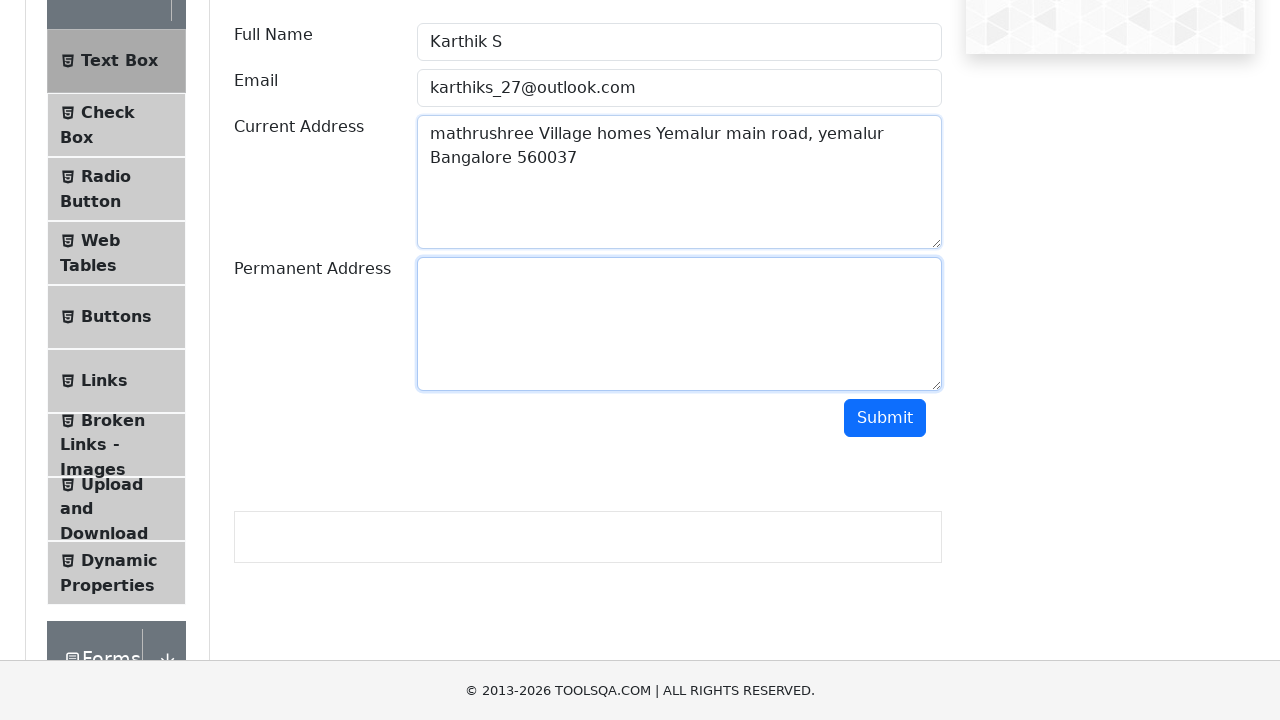

Pasted copied address into permanent address field using Ctrl+V
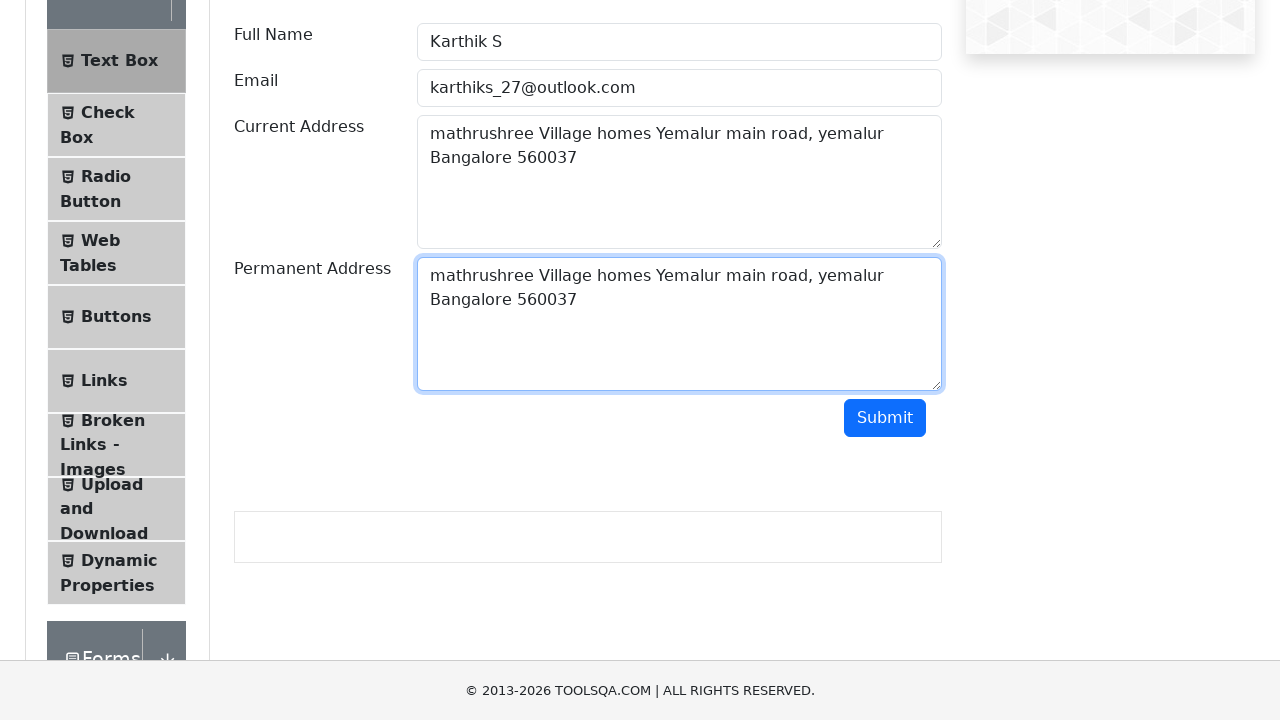

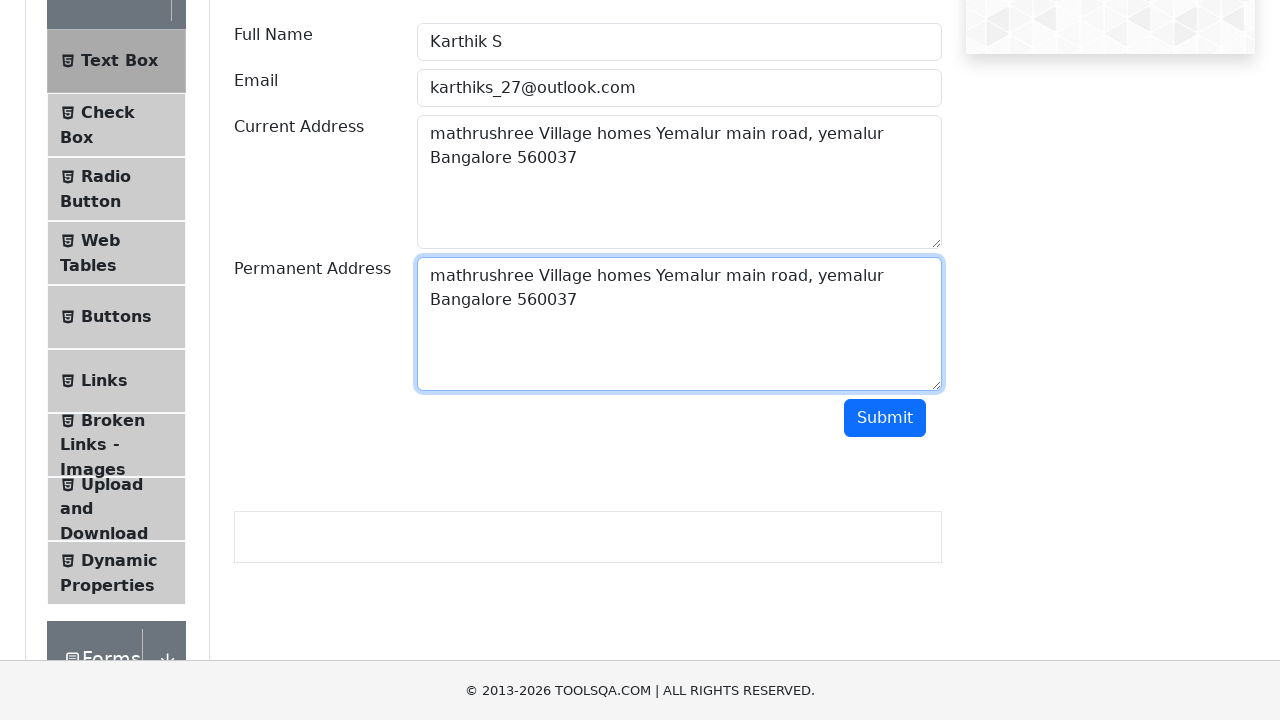